Tests browser window handling by clicking a link that opens a new window, then switching between the parent and child windows to verify the new window contains expected content.

Starting URL: https://the-internet.herokuapp.com/windows

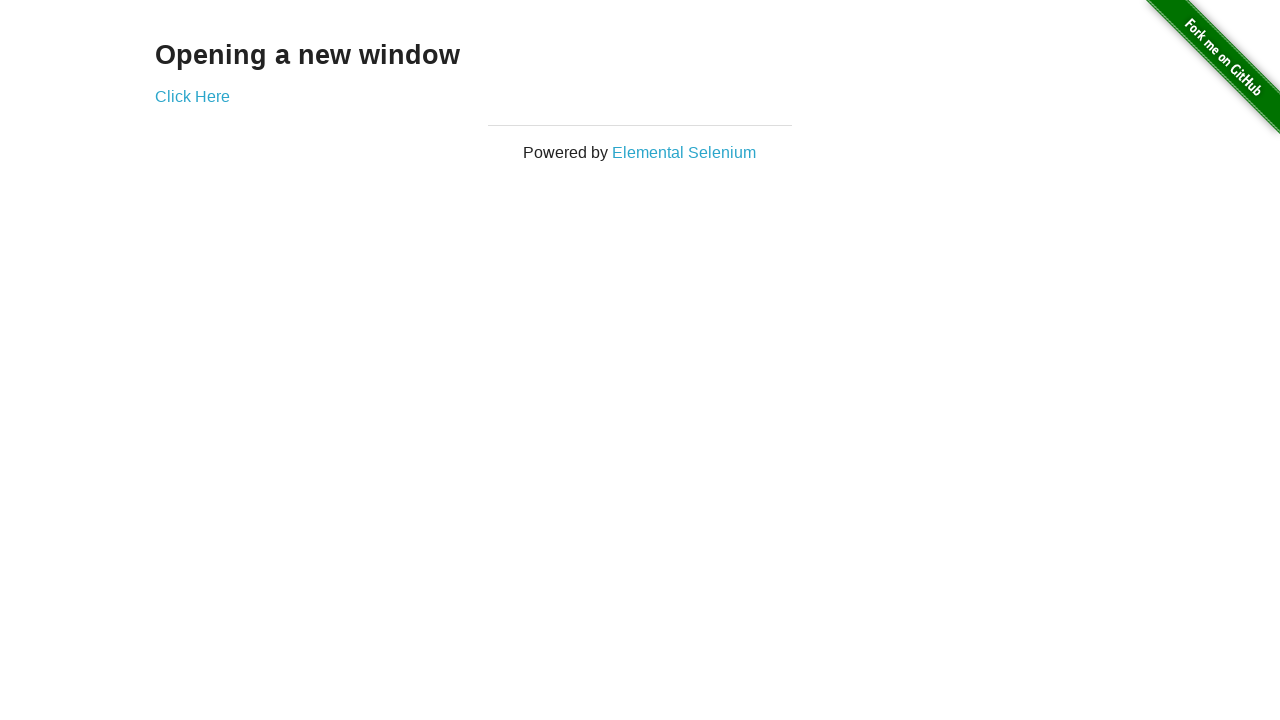

Clicked 'Click Here' link to open new window at (192, 96) on xpath=//a[text()='Click Here']
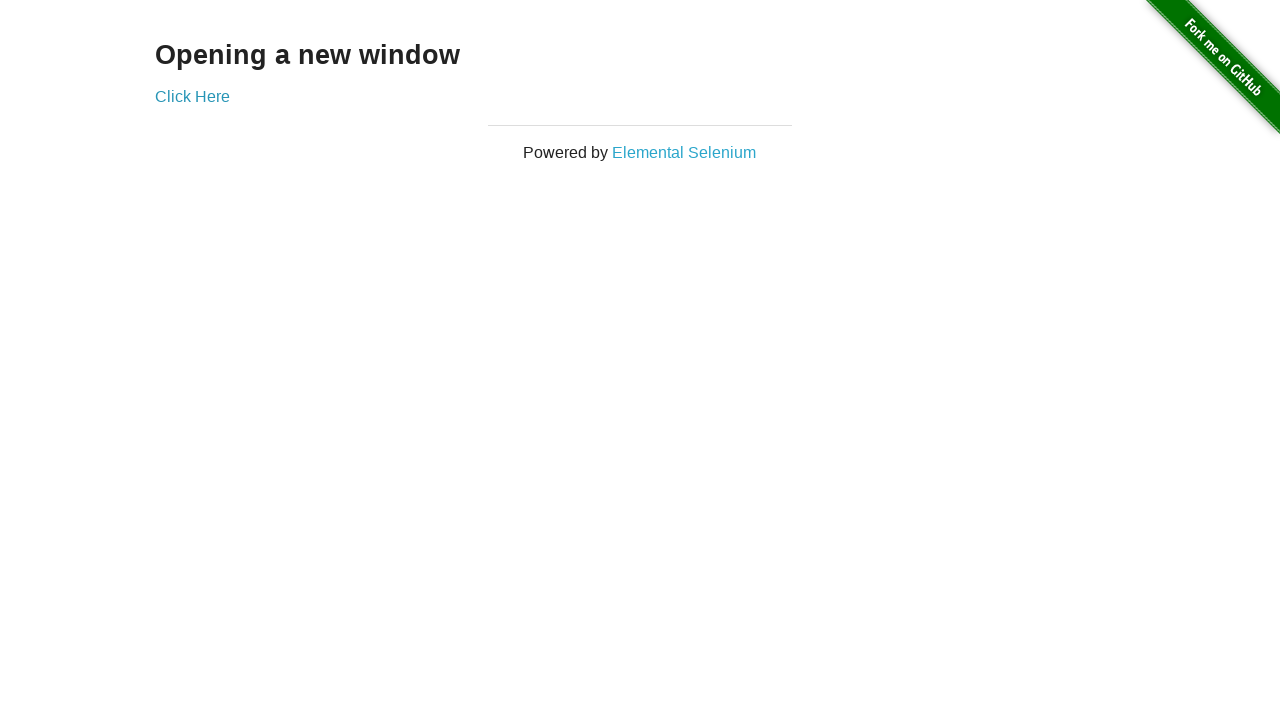

Captured reference to new window
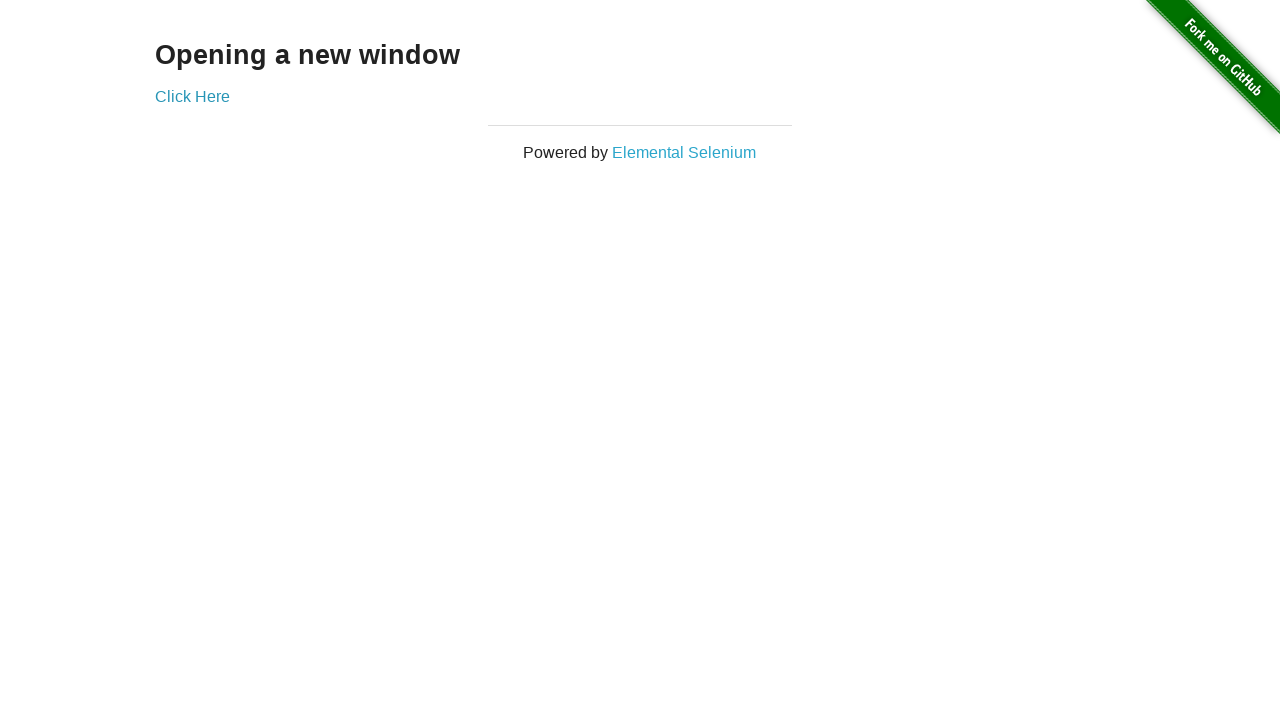

New window finished loading
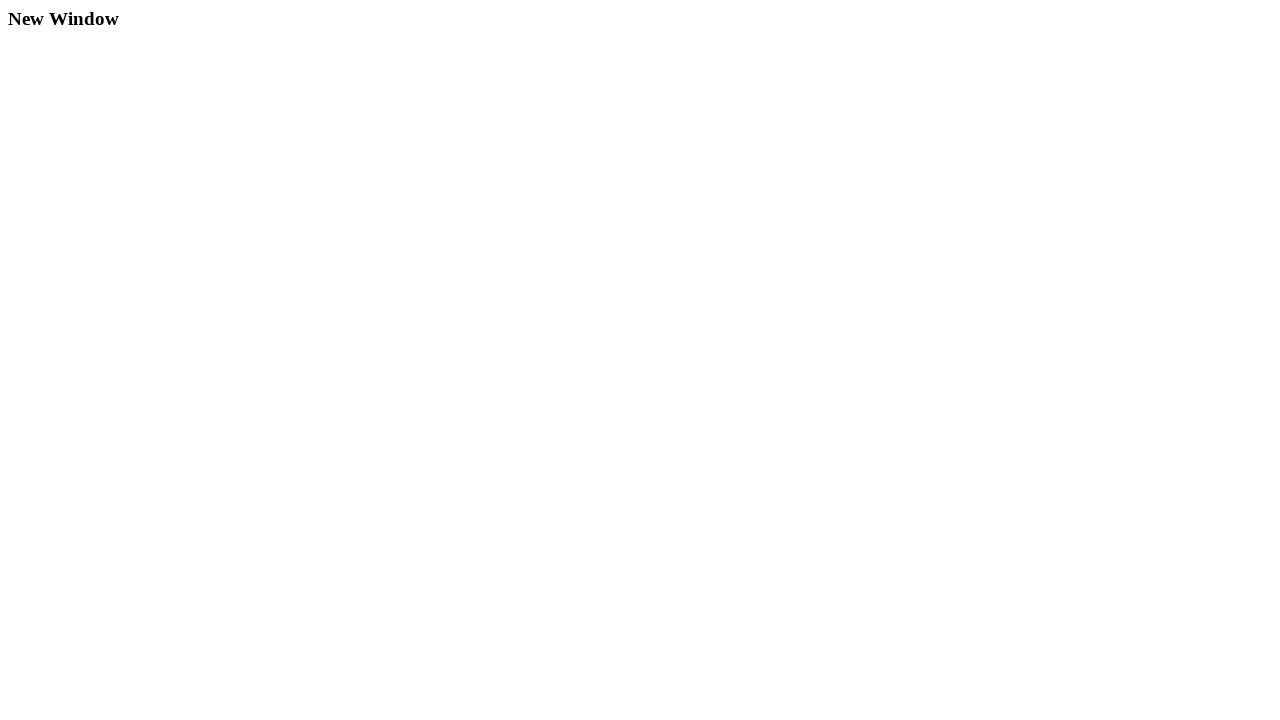

Verified new window contains expected content 'New Window'
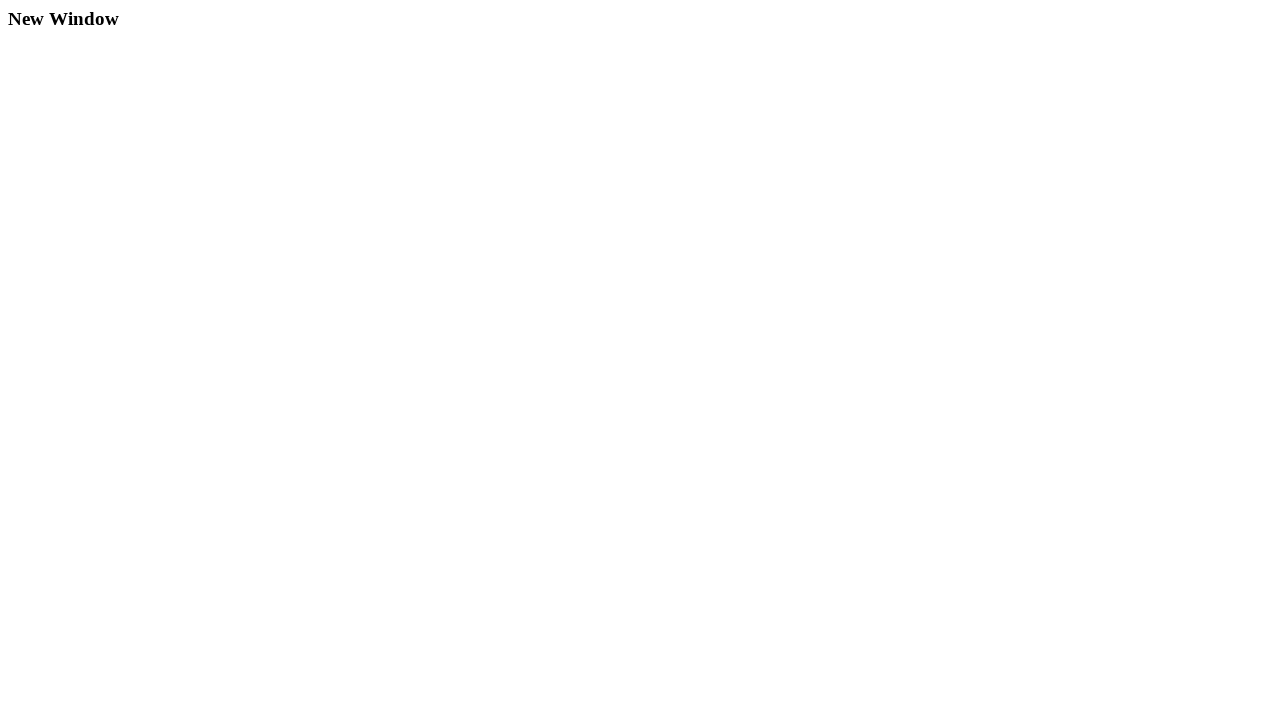

Switched back to parent window
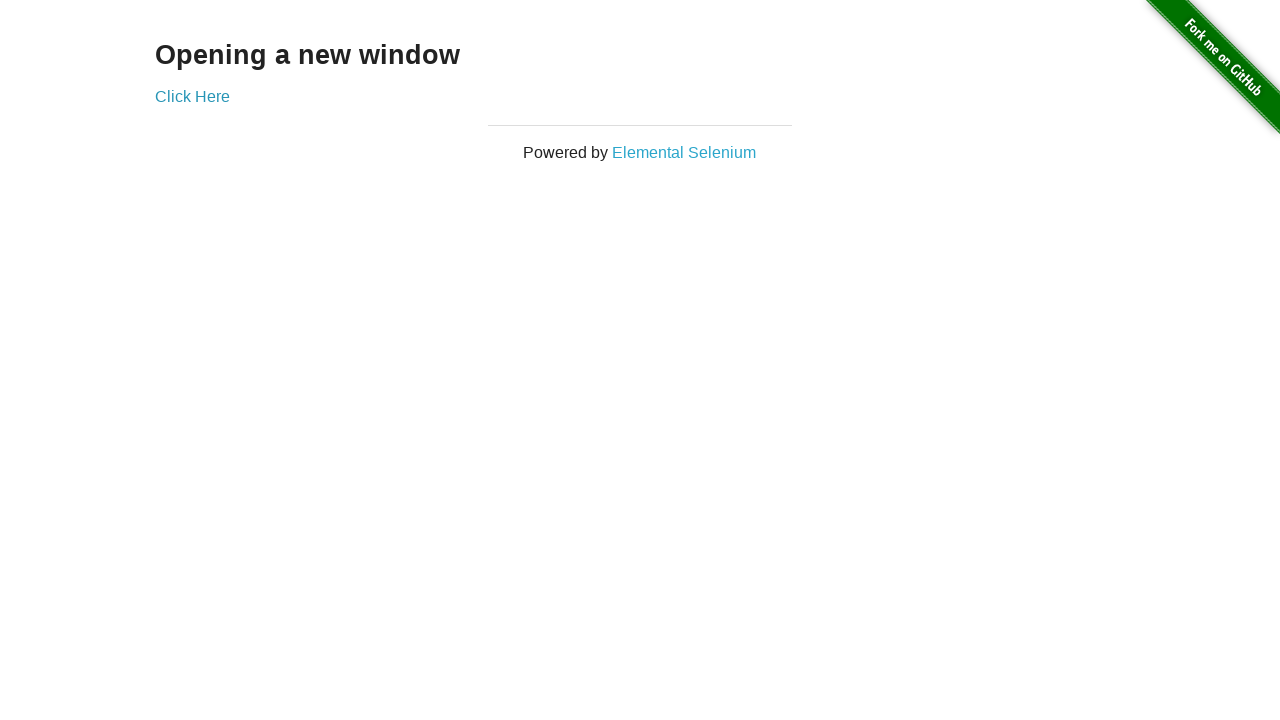

Closed the new window
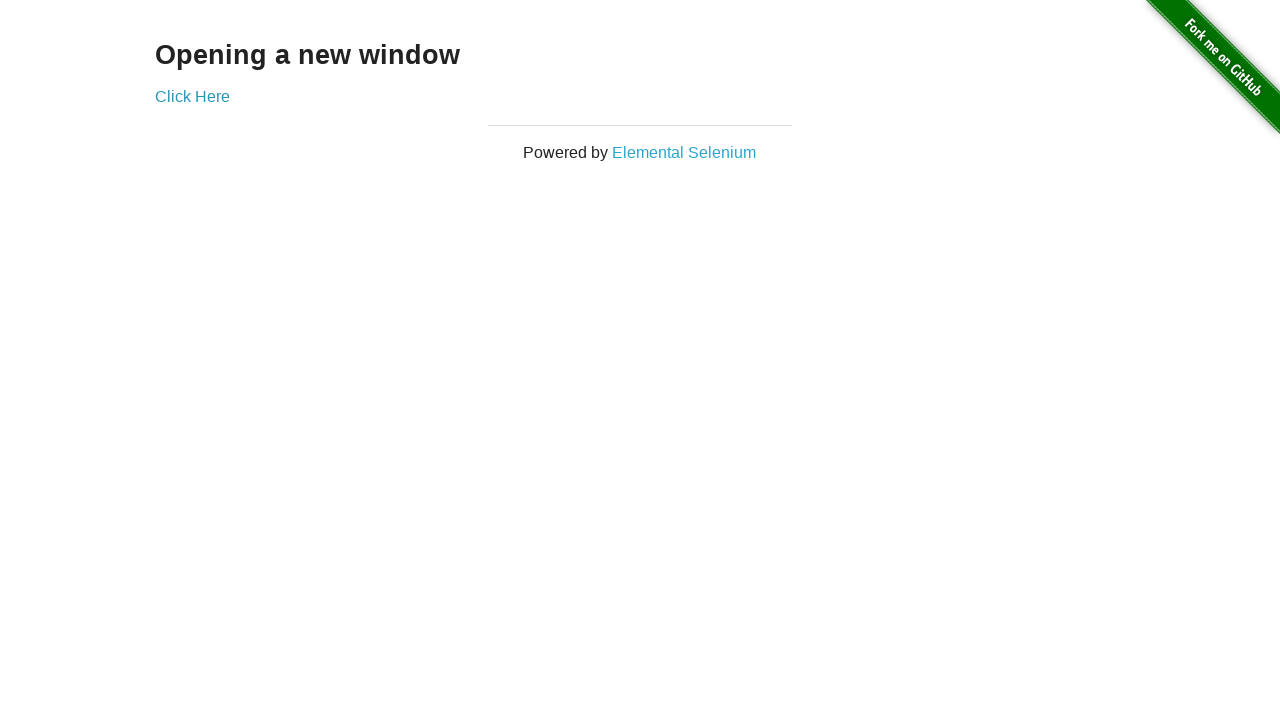

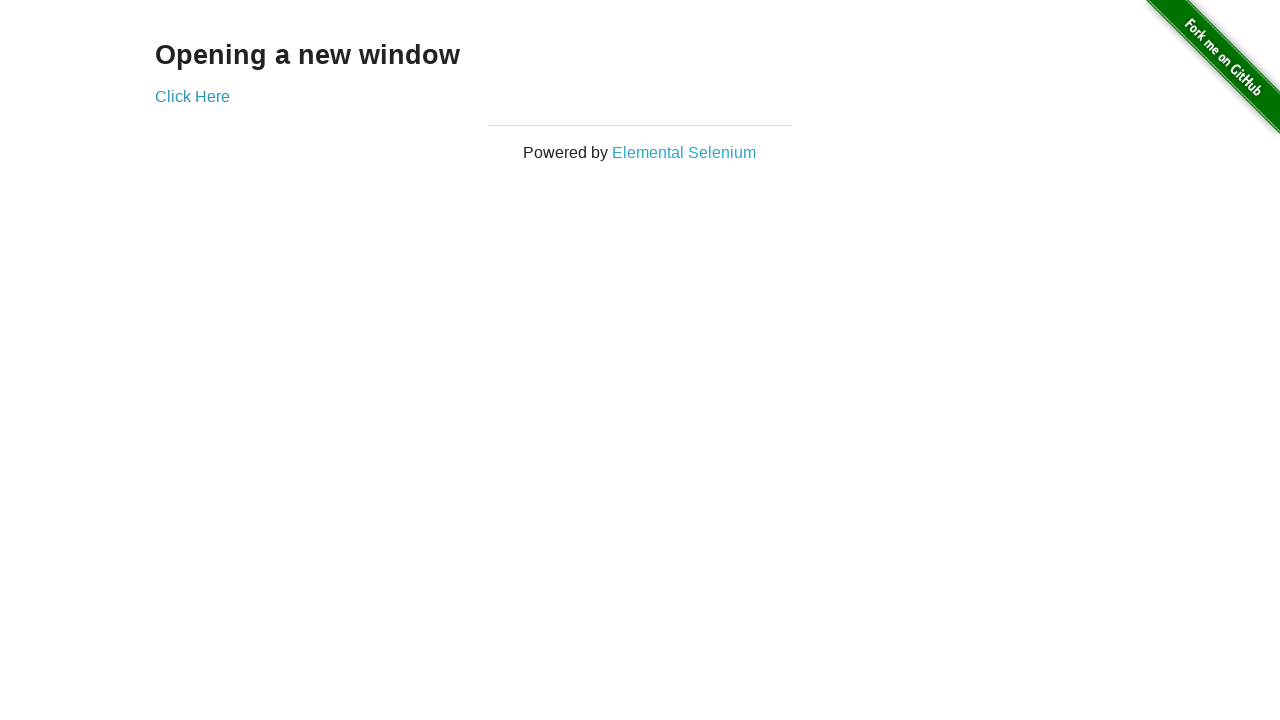